Tests a text box form by filling in name, email, current address, and permanent address fields, then submitting the form using keyboard navigation (TAB and ENTER keys)

Starting URL: https://demoqa.com/text-box

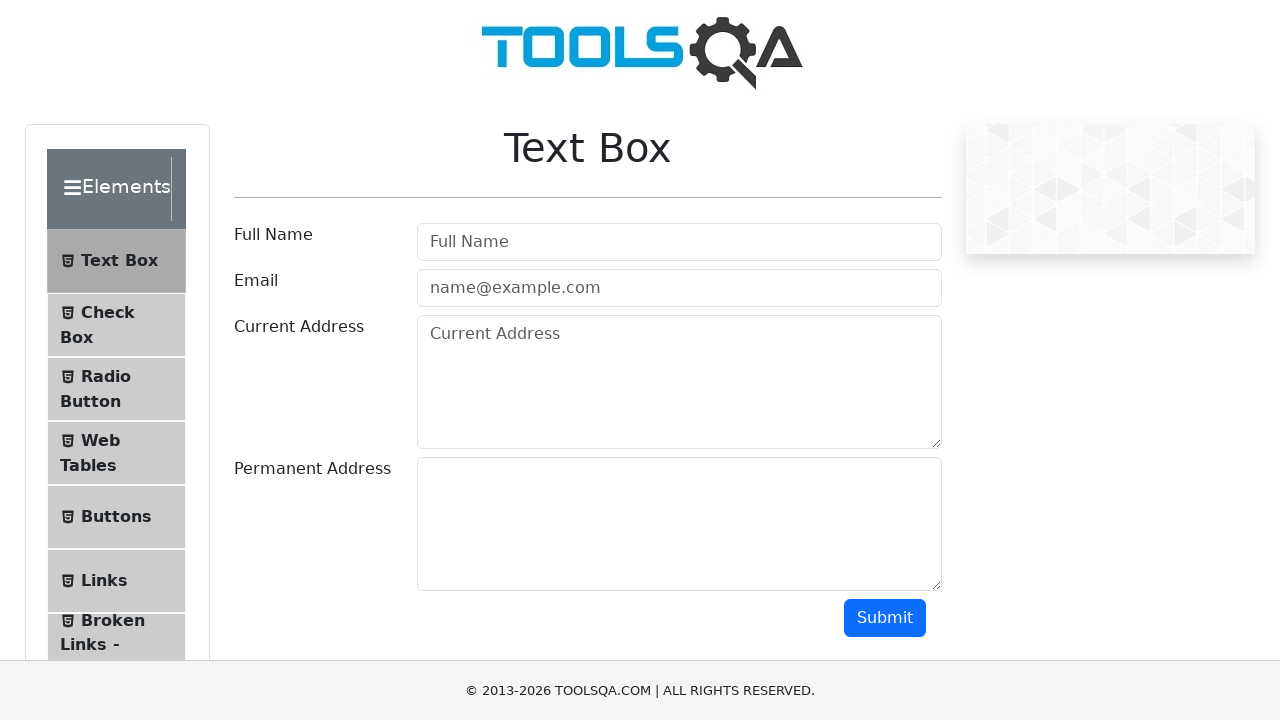

Filled username field with 'Diana' on input#userName
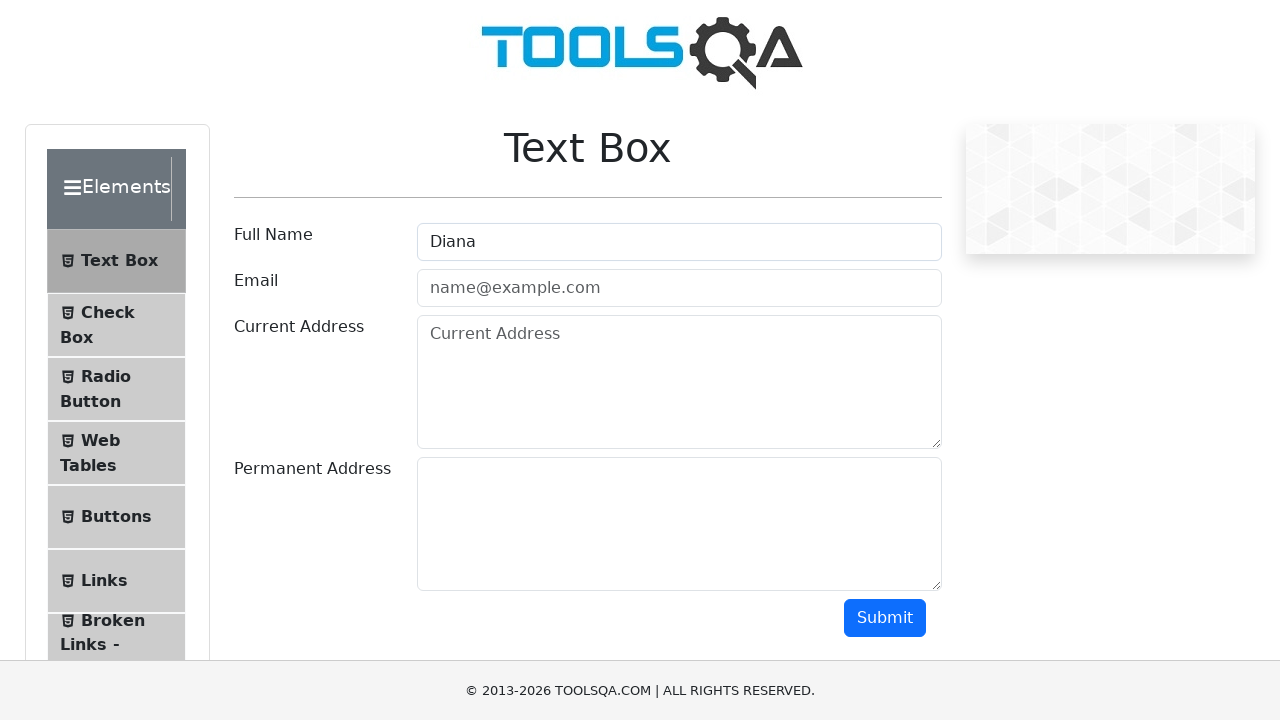

Filled email field with 'diana@micorreo.com' on input[placeholder='name@example.com']
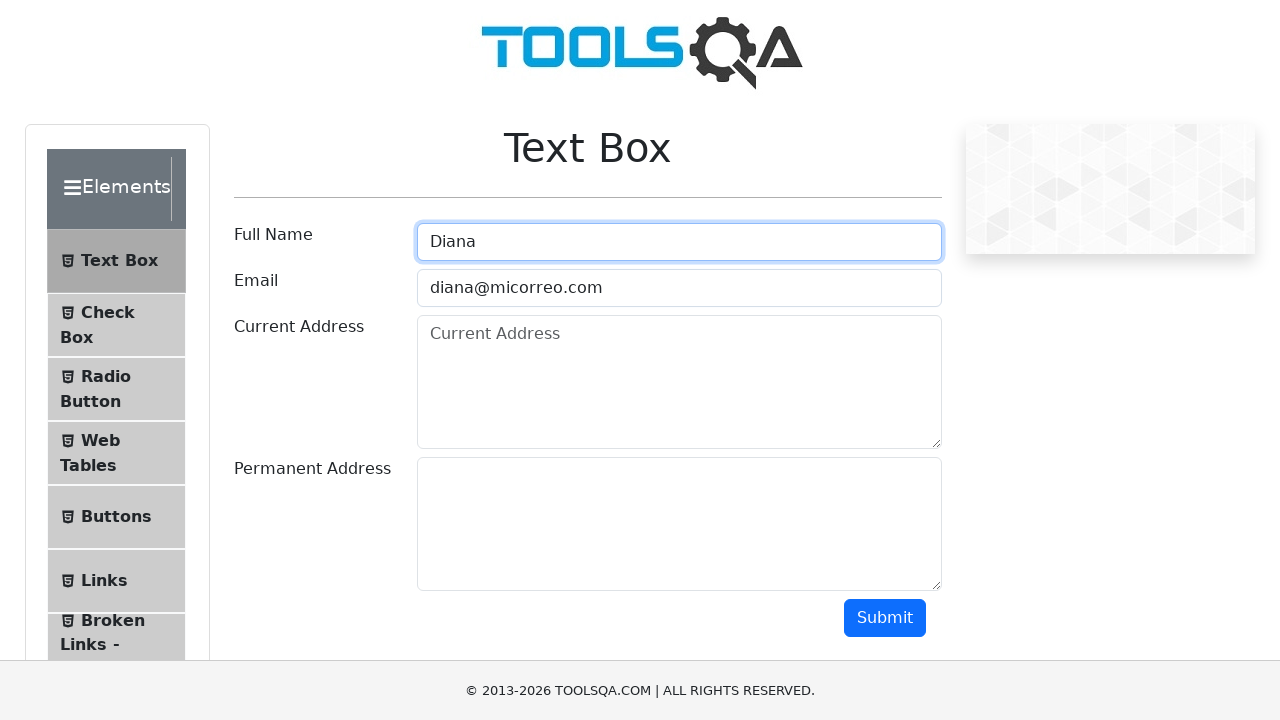

Filled current address field with 'Calle 11 # 10-10' on textarea#currentAddress
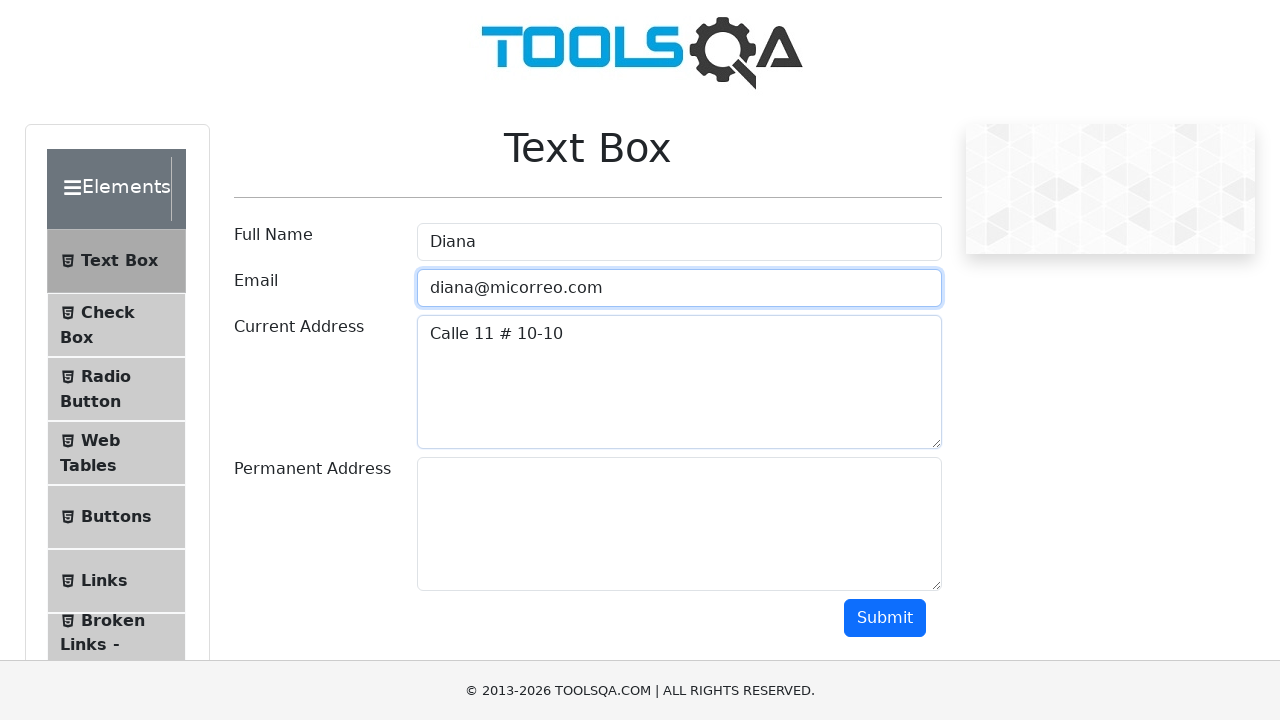

Filled permanent address field with 'Calle 22 # 11-11' on textarea#permanentAddress
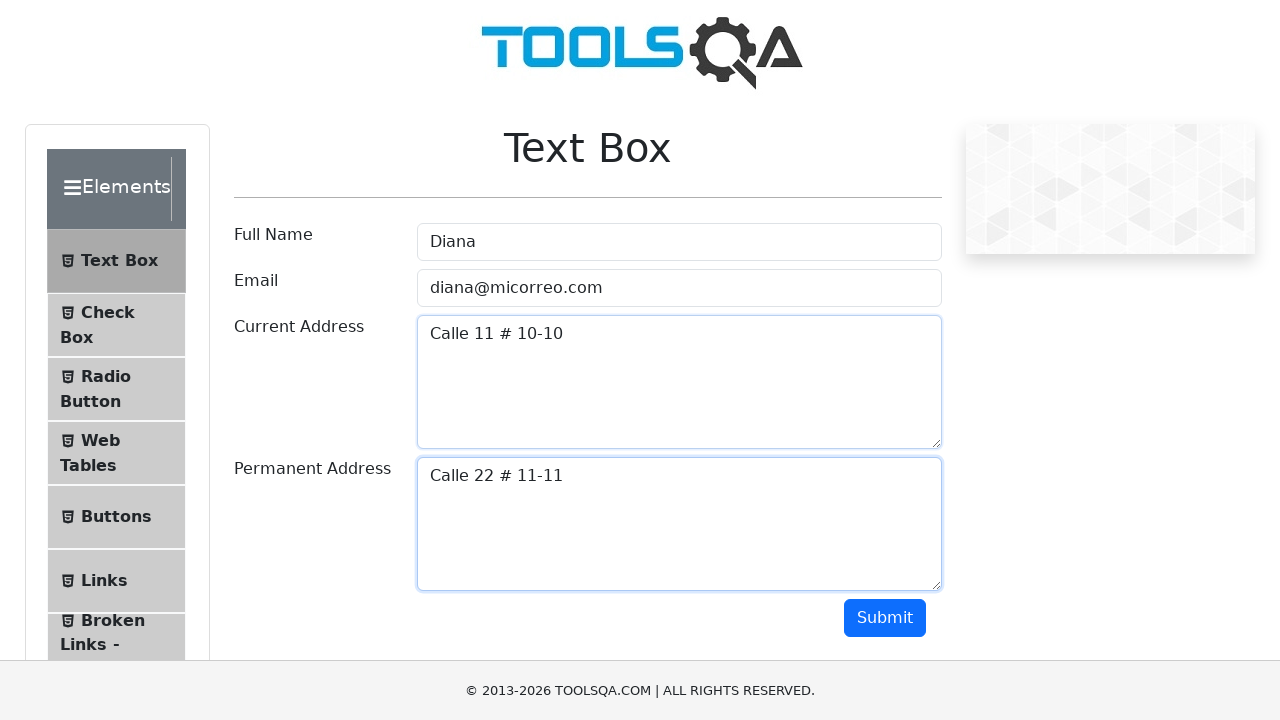

Clicked submit button to submit the form at (885, 618) on button#submit
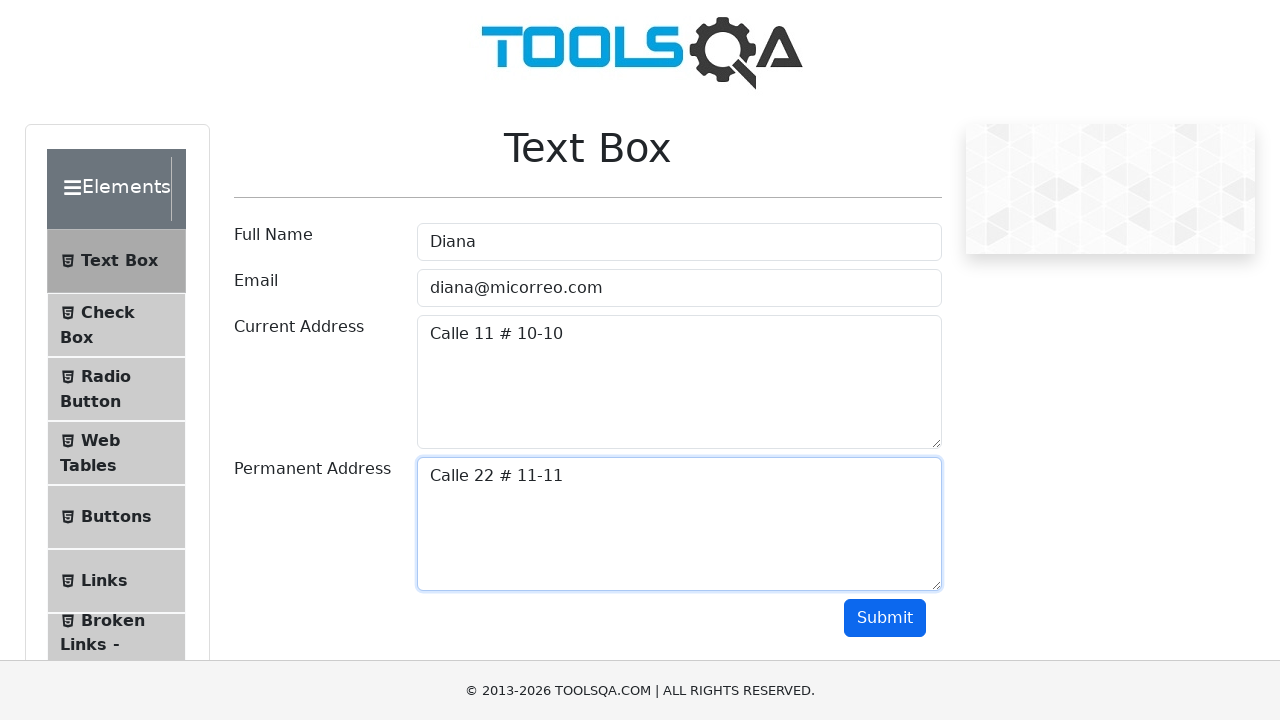

Form submission output appeared
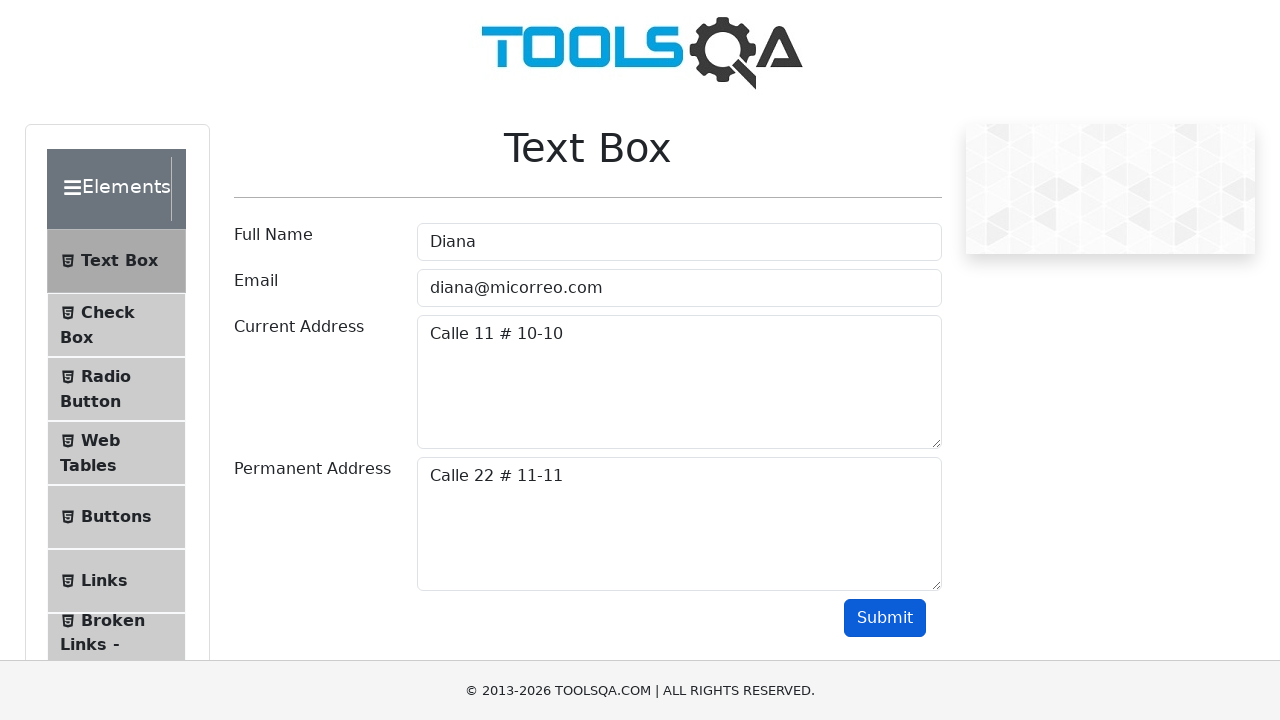

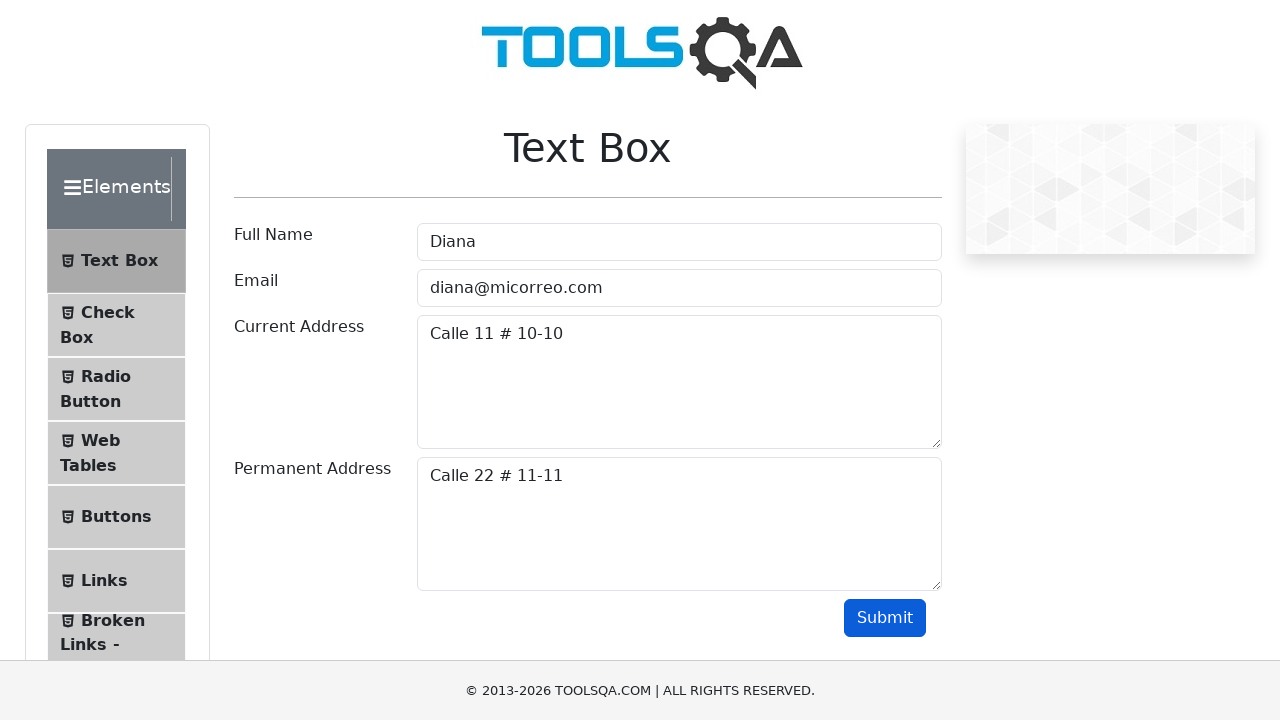